Navigates to the ASDA website homepage and maximizes the browser window

Starting URL: https://www.asda.com

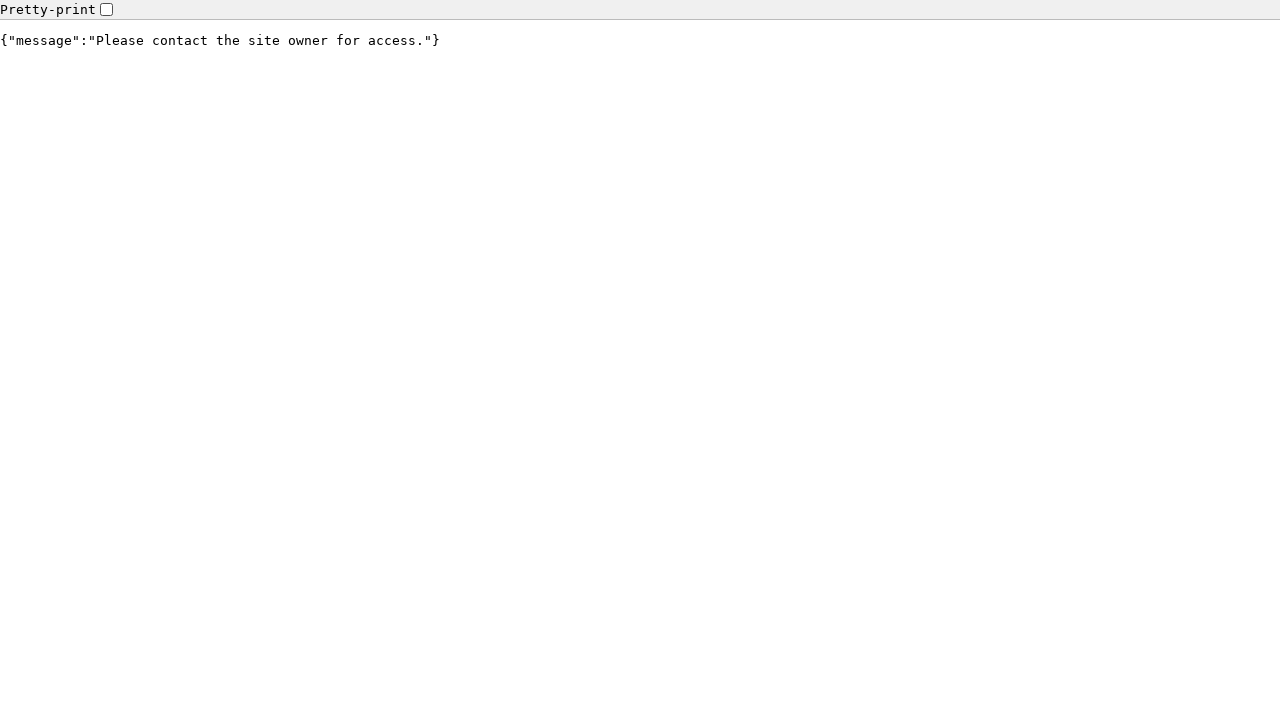

Waited for ASDA homepage to fully load (networkidle state)
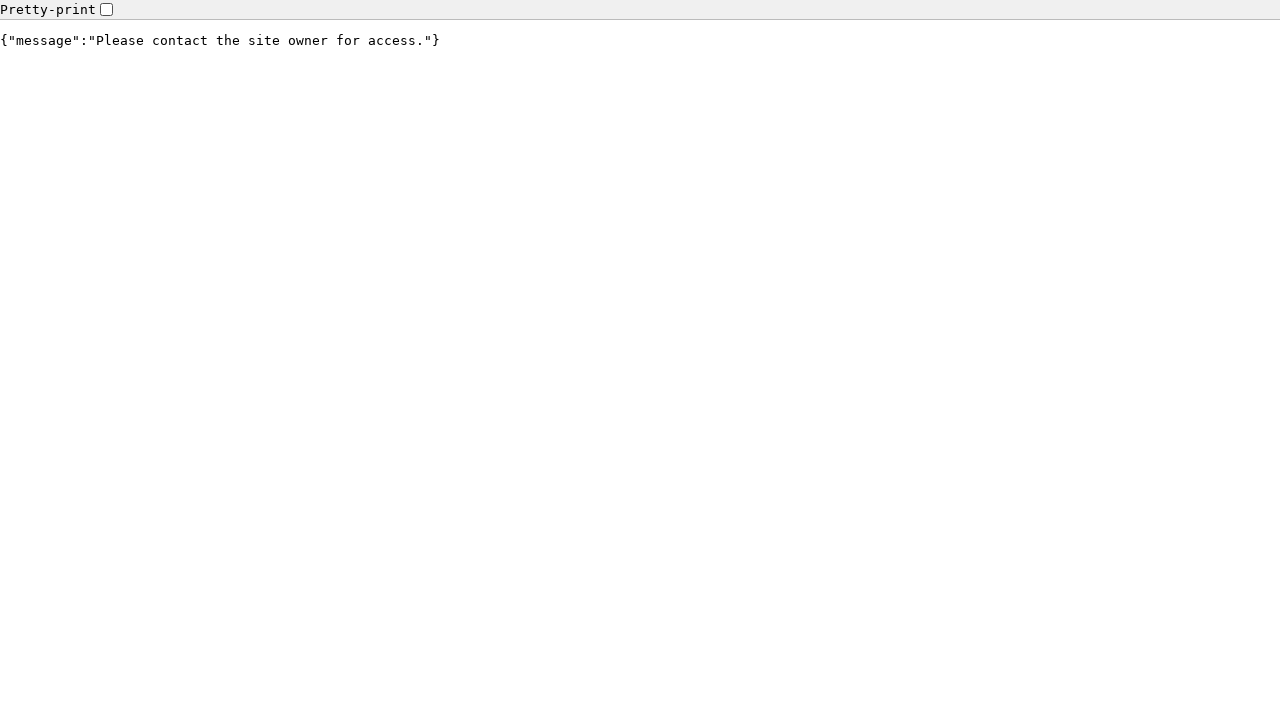

Maximized browser window to 1920x1080
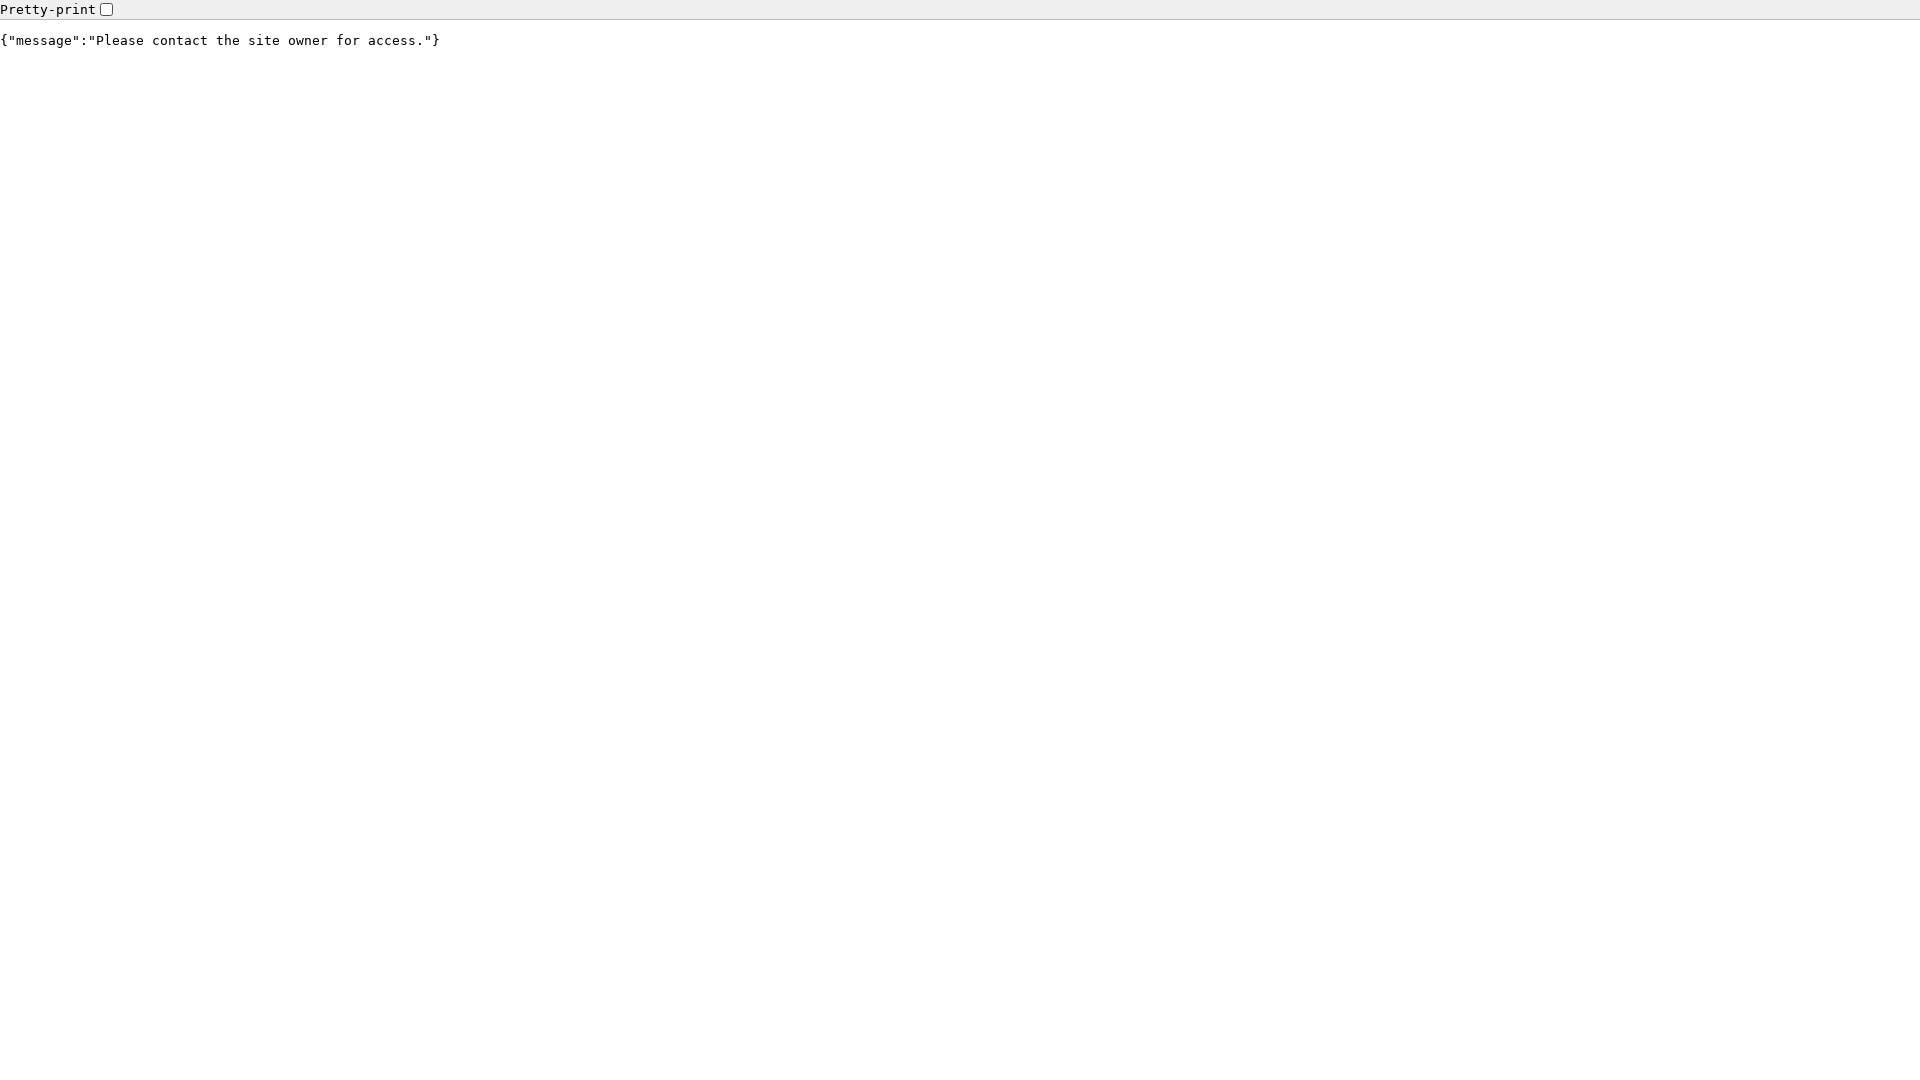

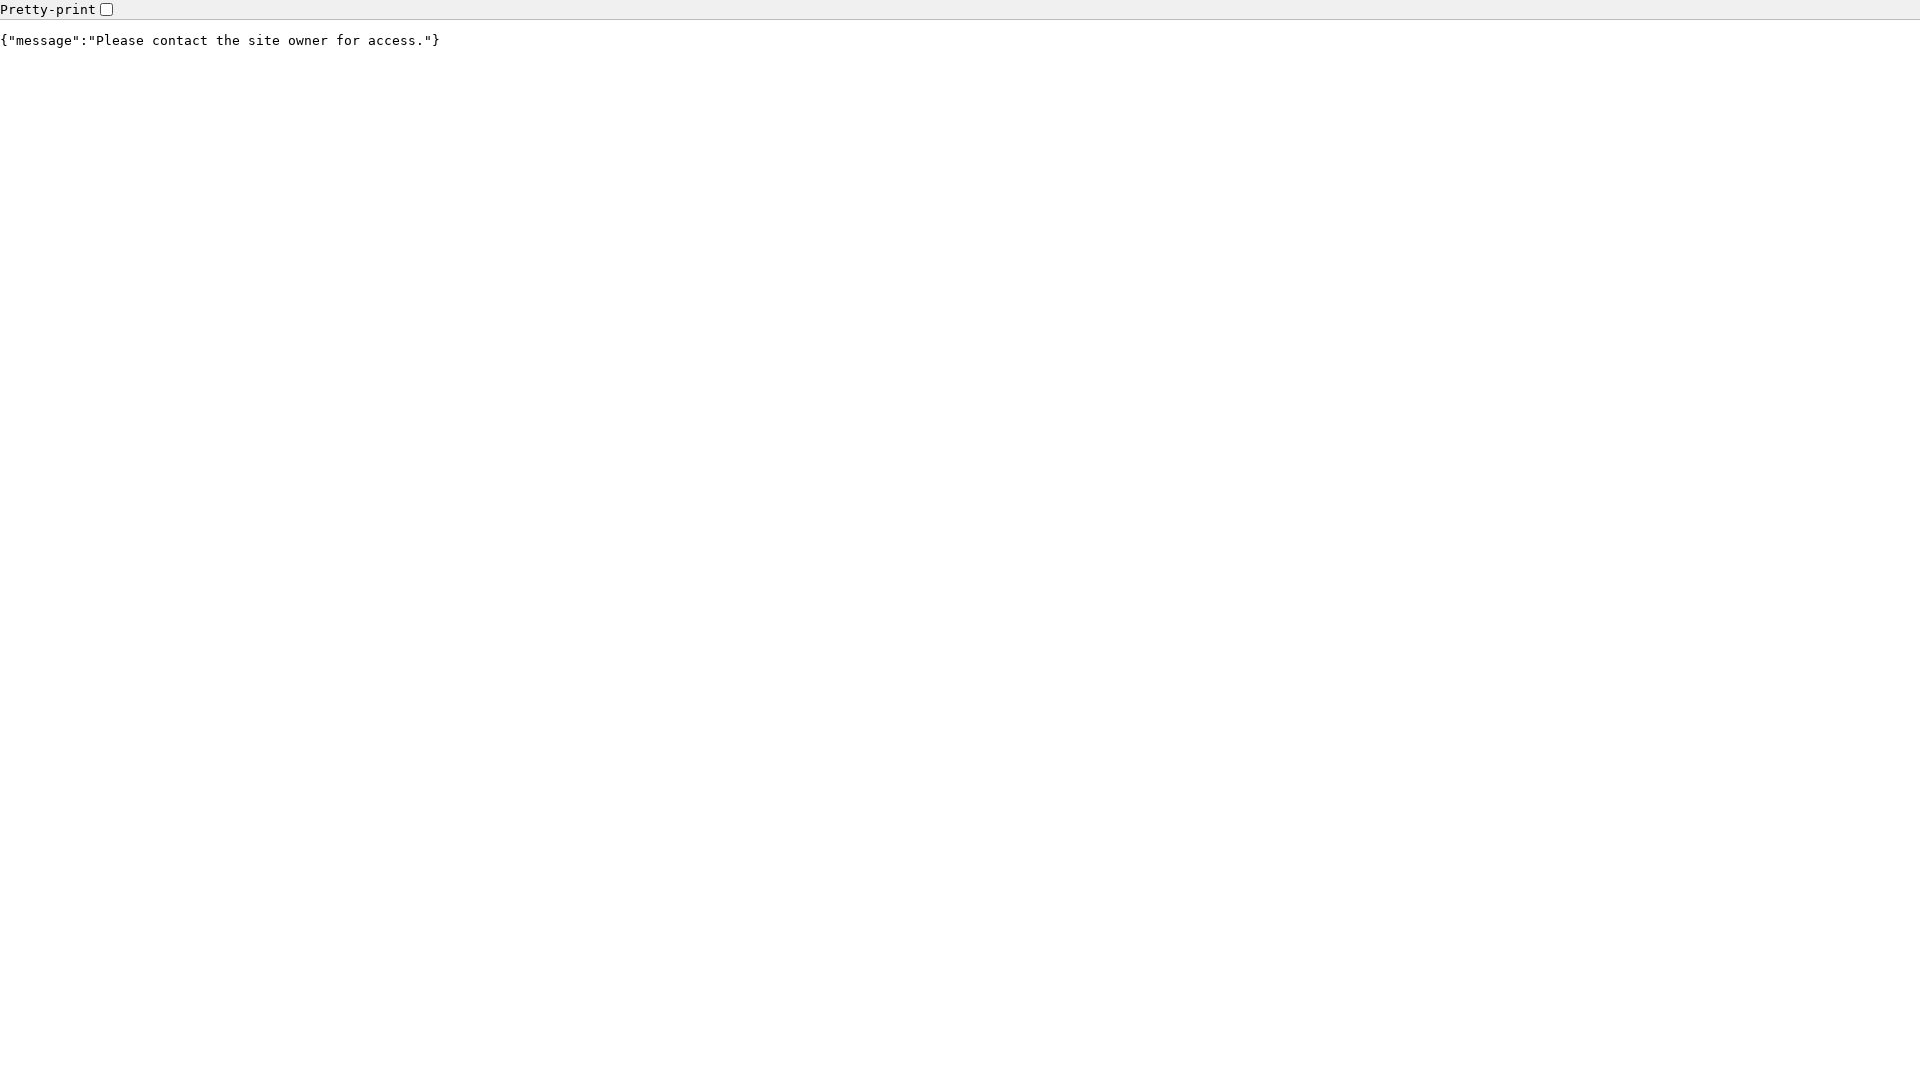